Tests the incident log search functionality by clearing the start date field, entering a date from 30 days ago, submitting the search, and clicking the export button to verify the workflow.

Starting URL: https://report.boonecountymo.org/mrcjava/servlet/SH01_MP.I00070s

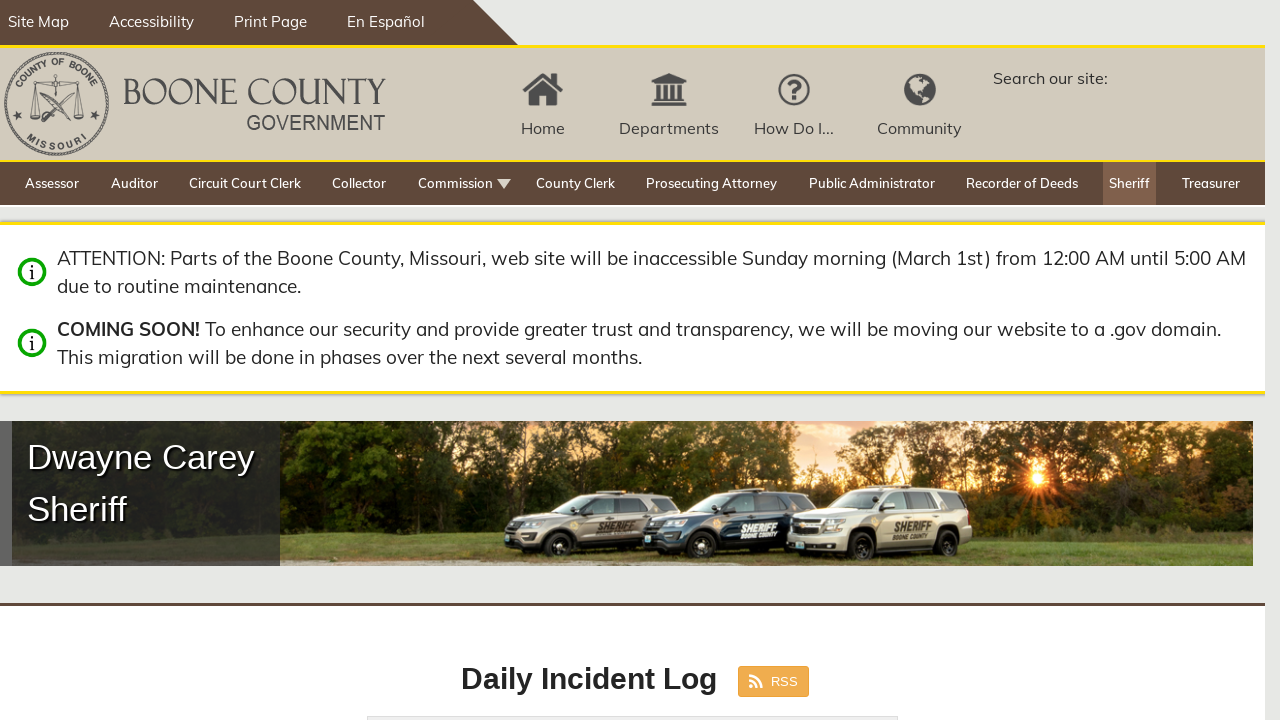

Waited for start date field to be visible
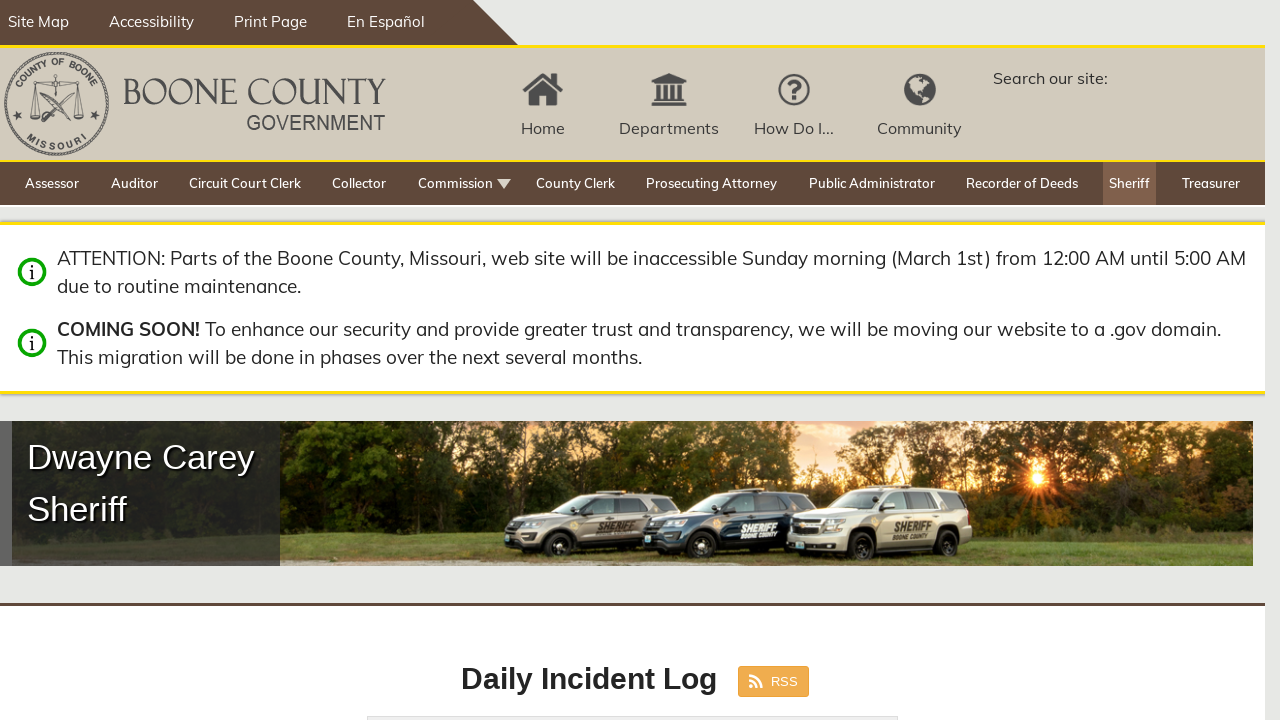

Calculated date 30 days ago: 01/30/2026
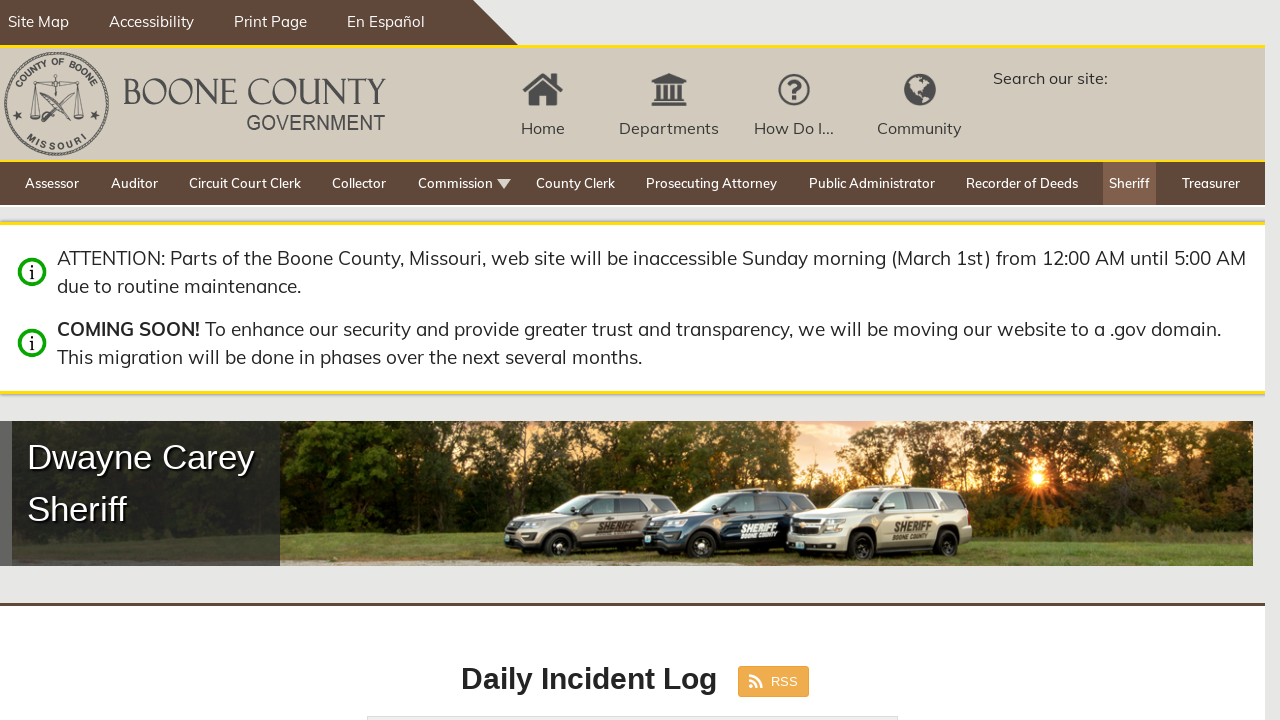

Cleared the start date field on input[name='startDate']
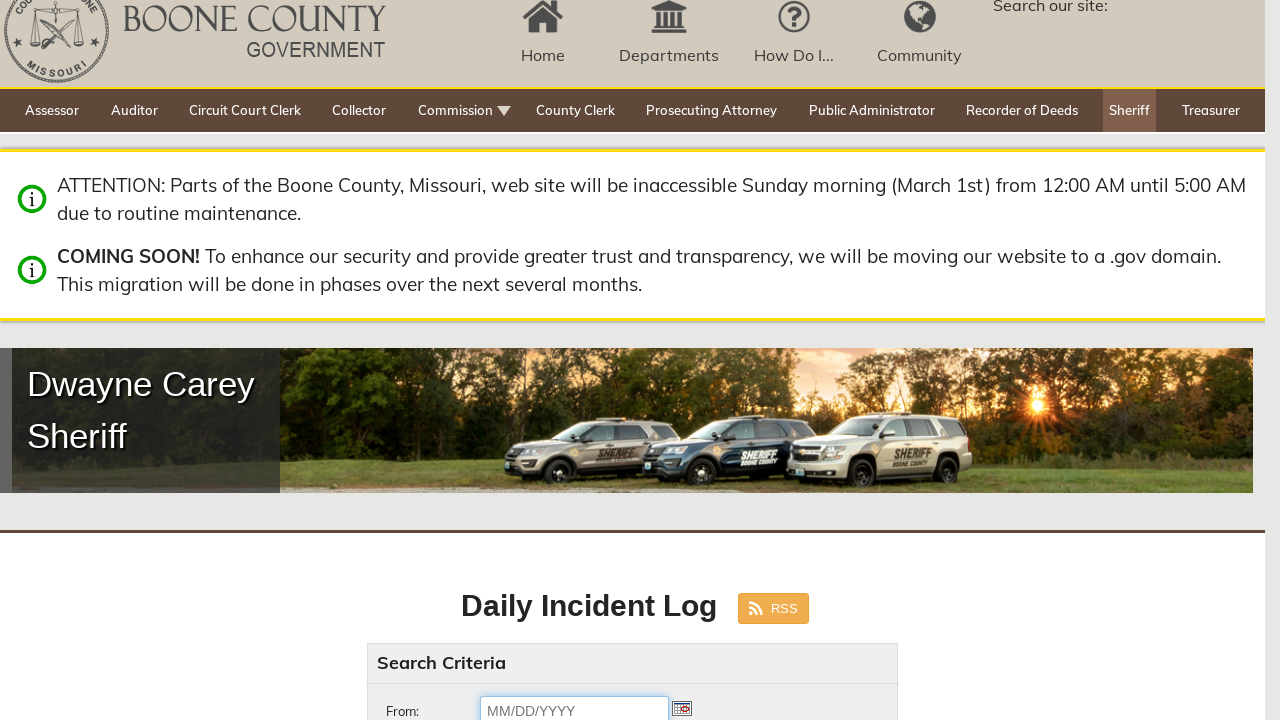

Entered start date: 01/30/2026 on input[name='startDate']
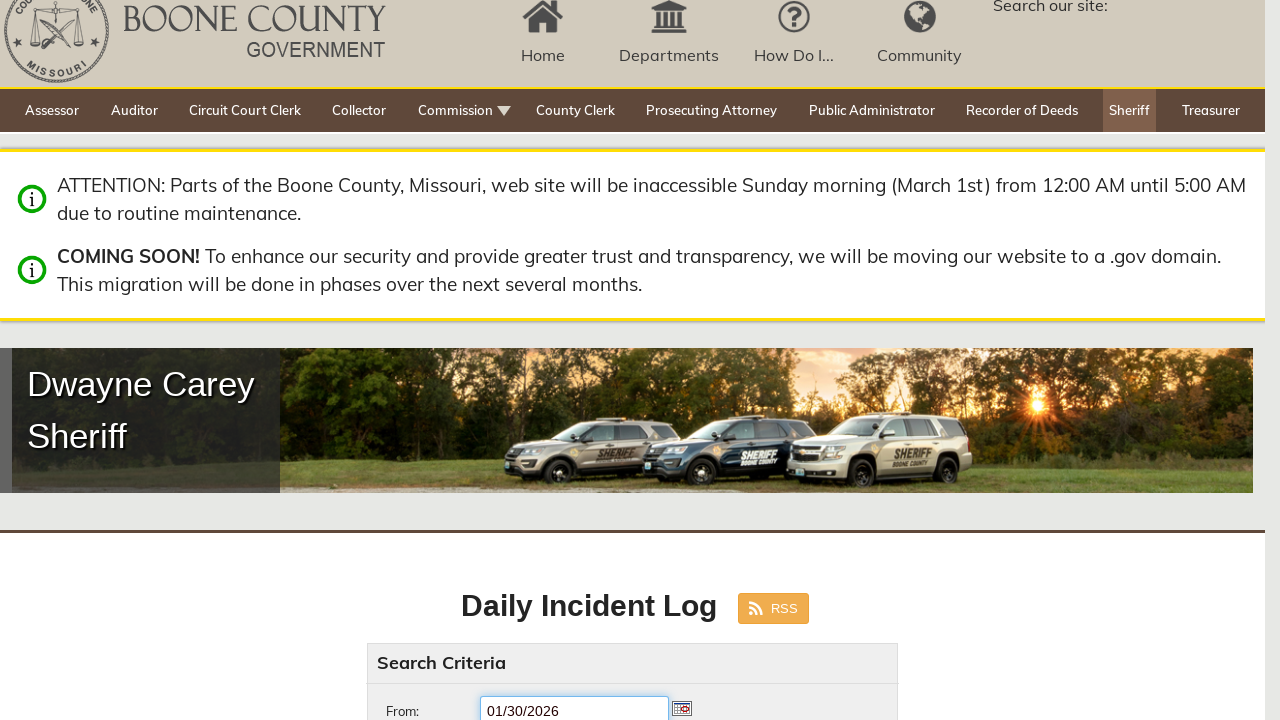

Pressed Enter to confirm the start date on input[name='startDate']
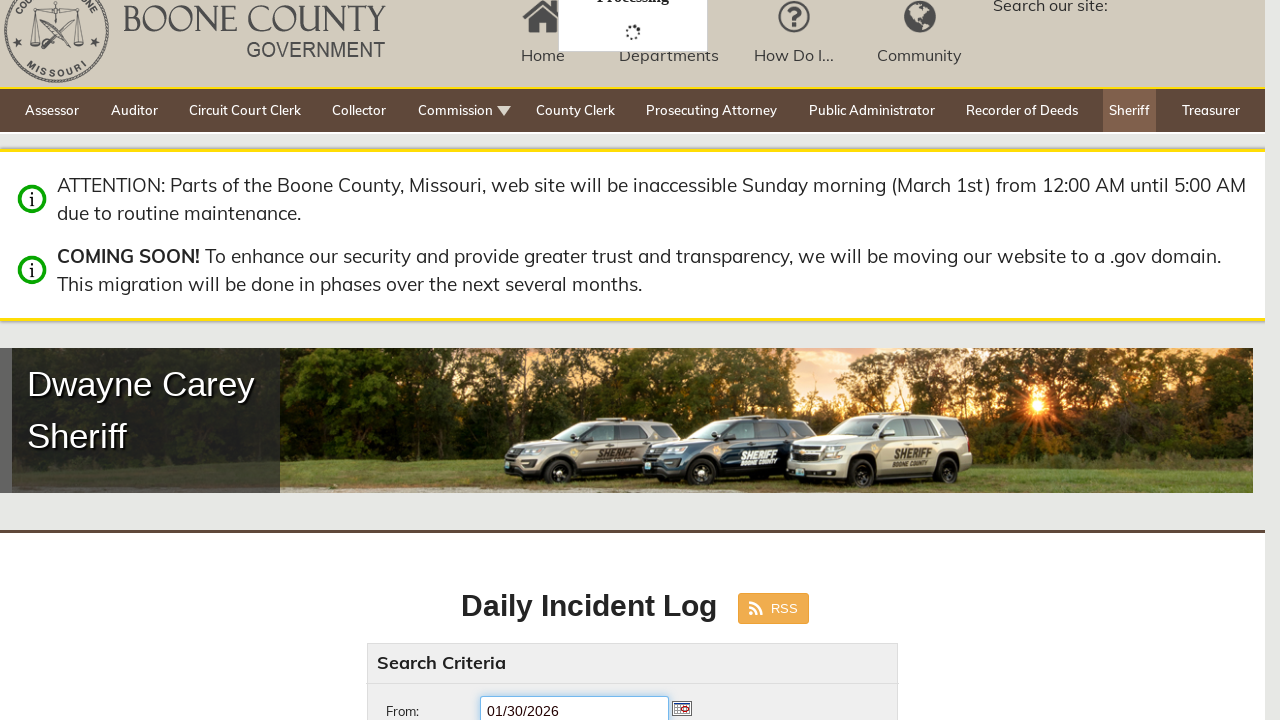

Clicked the Search button to submit incident log search at (434, 360) on button.btn:nth-child(1)
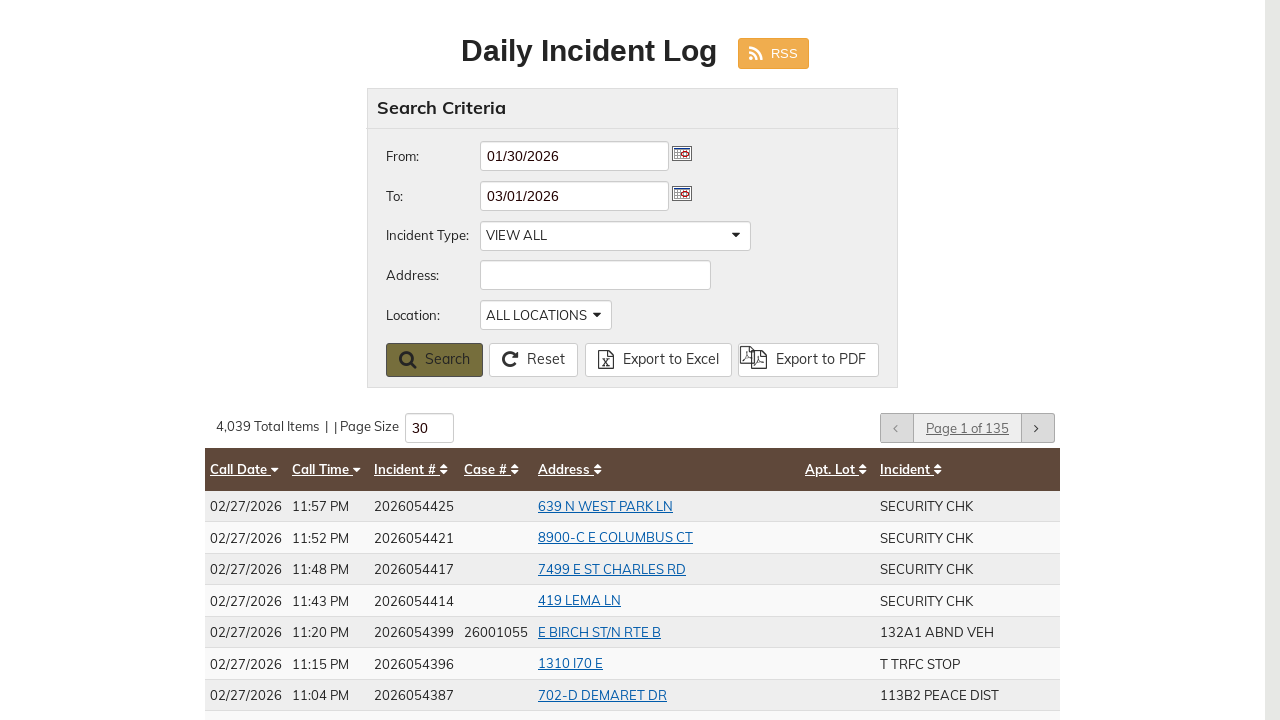

Waited for Export to Excel button to be visible
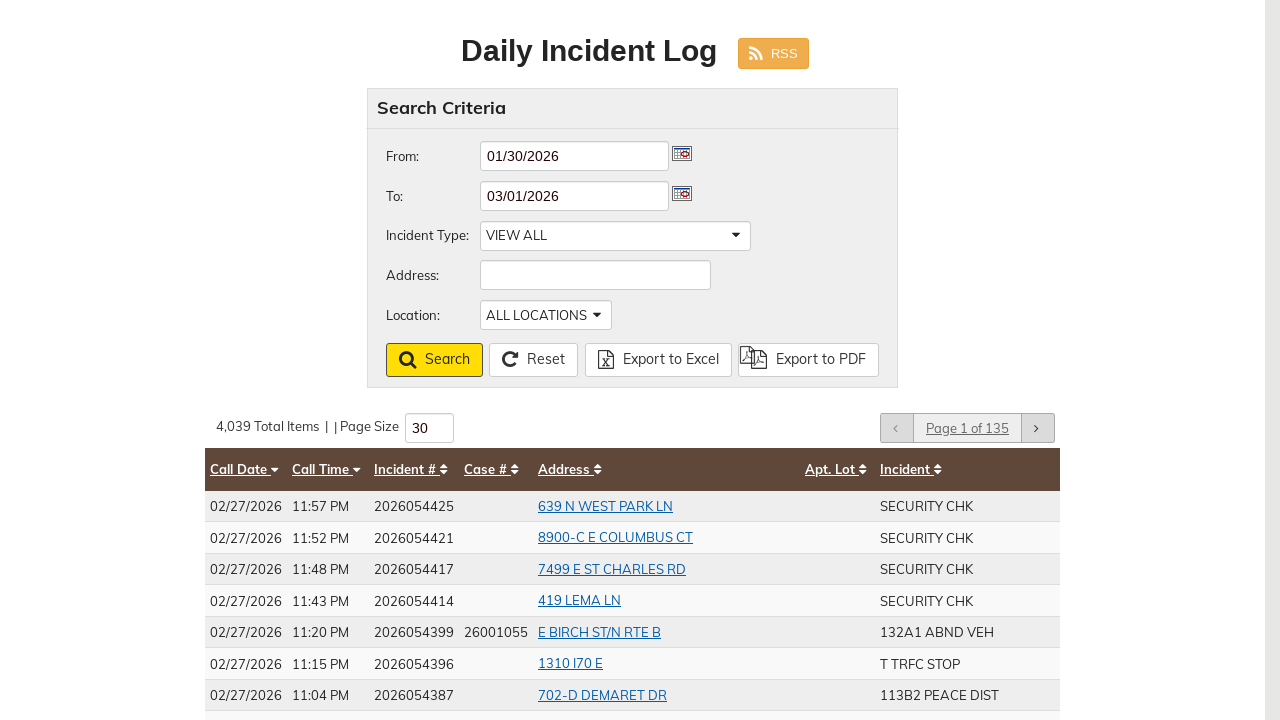

Clicked the Export to Excel button to download incident log at (658, 360) on a.btn:nth-child(3)
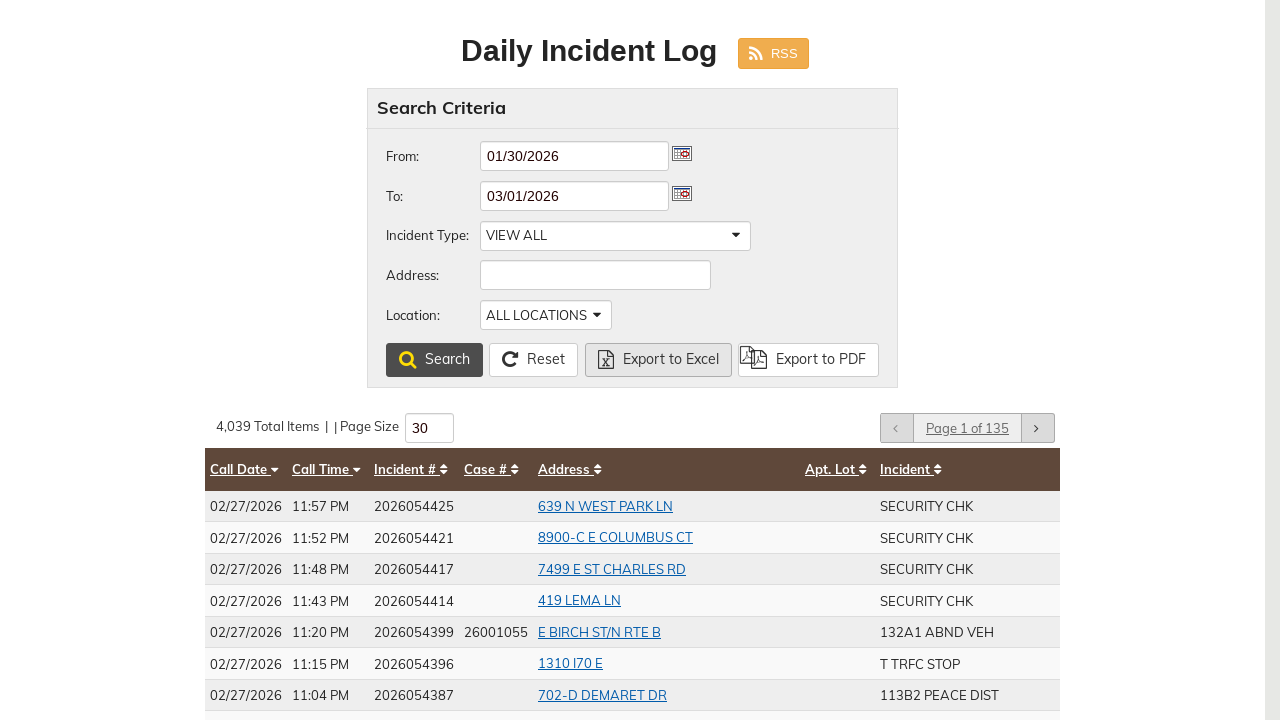

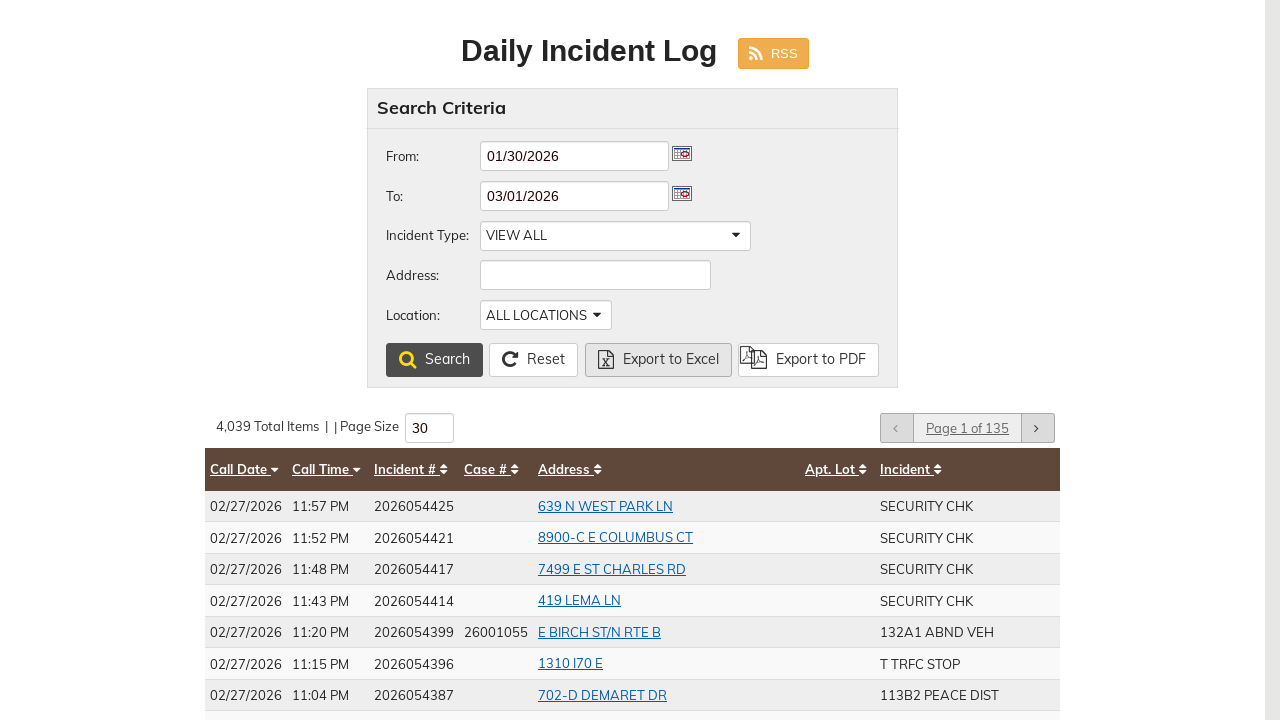